Tests finding a link by calculated text, clicking it, then filling out a multi-field form with personal information (first name, last name, city, country) and submitting it.

Starting URL: http://suninjuly.github.io/find_link_text

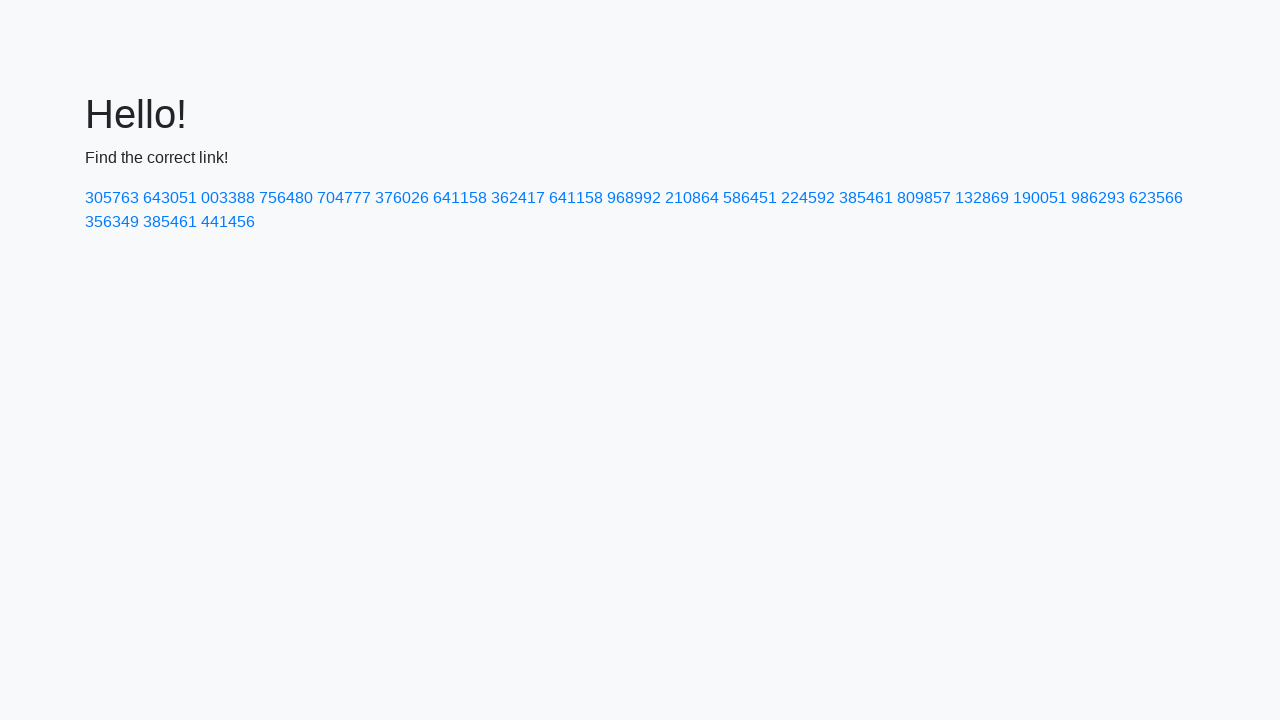

Clicked link with calculated text '224592' at (808, 198) on text=224592
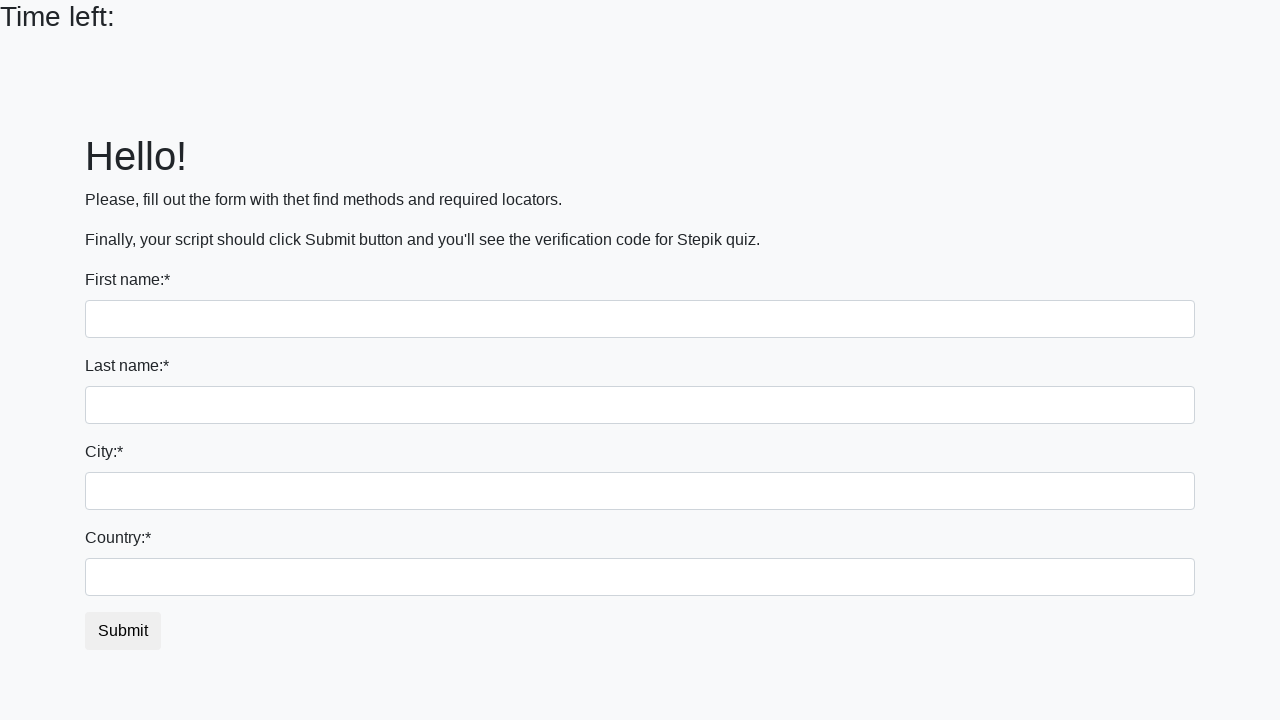

Filled first name field with 'Ivan' on input
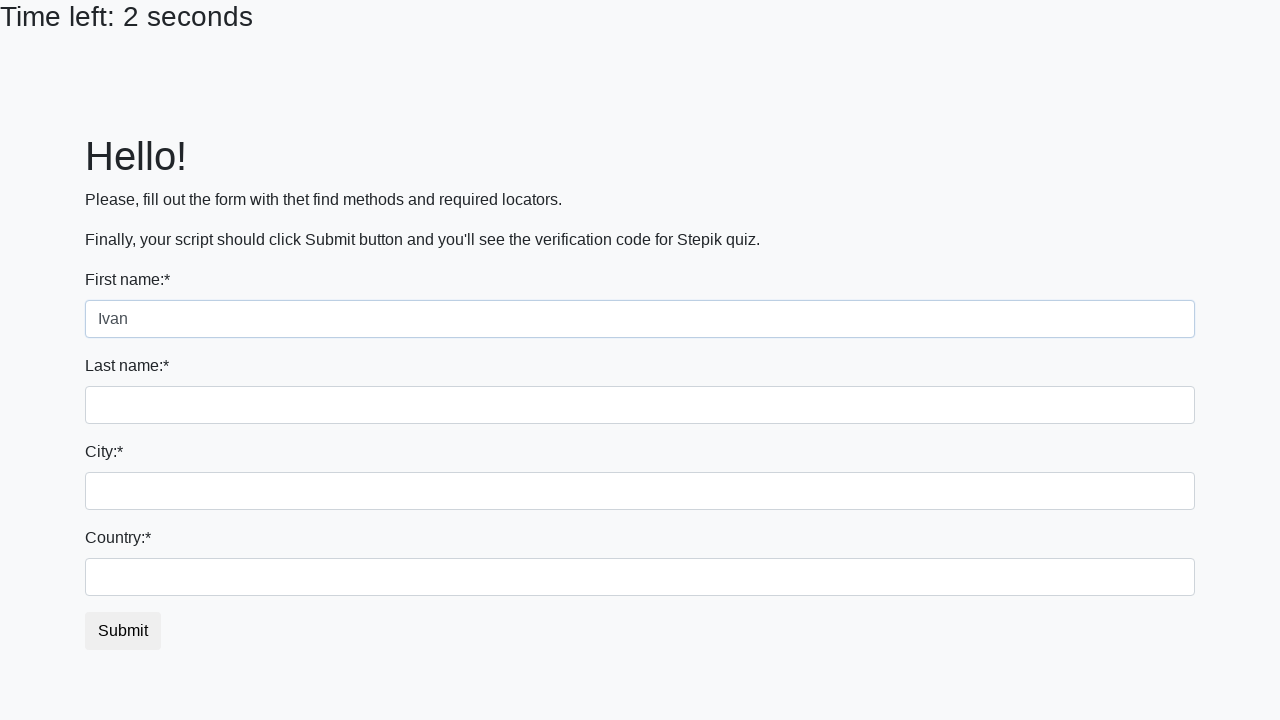

Filled last name field with 'Petrov' on input[name='last_name']
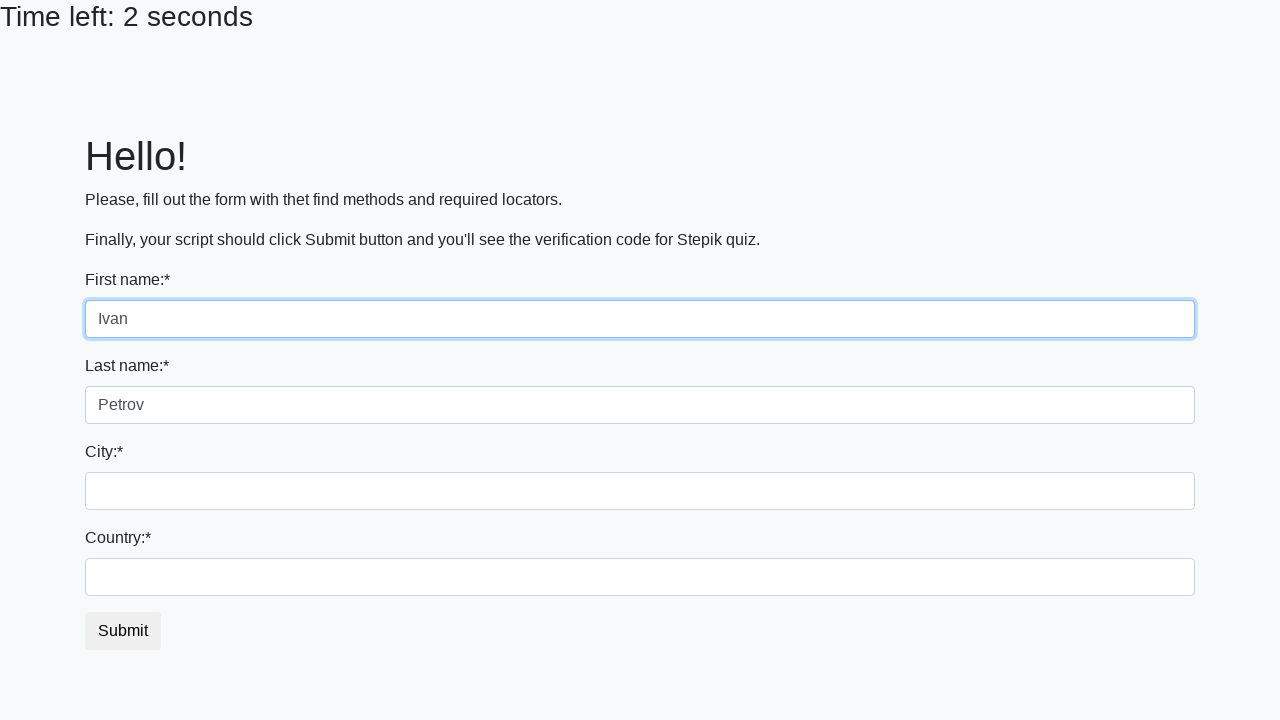

Filled city field with 'Smolensk' on .form-control.city
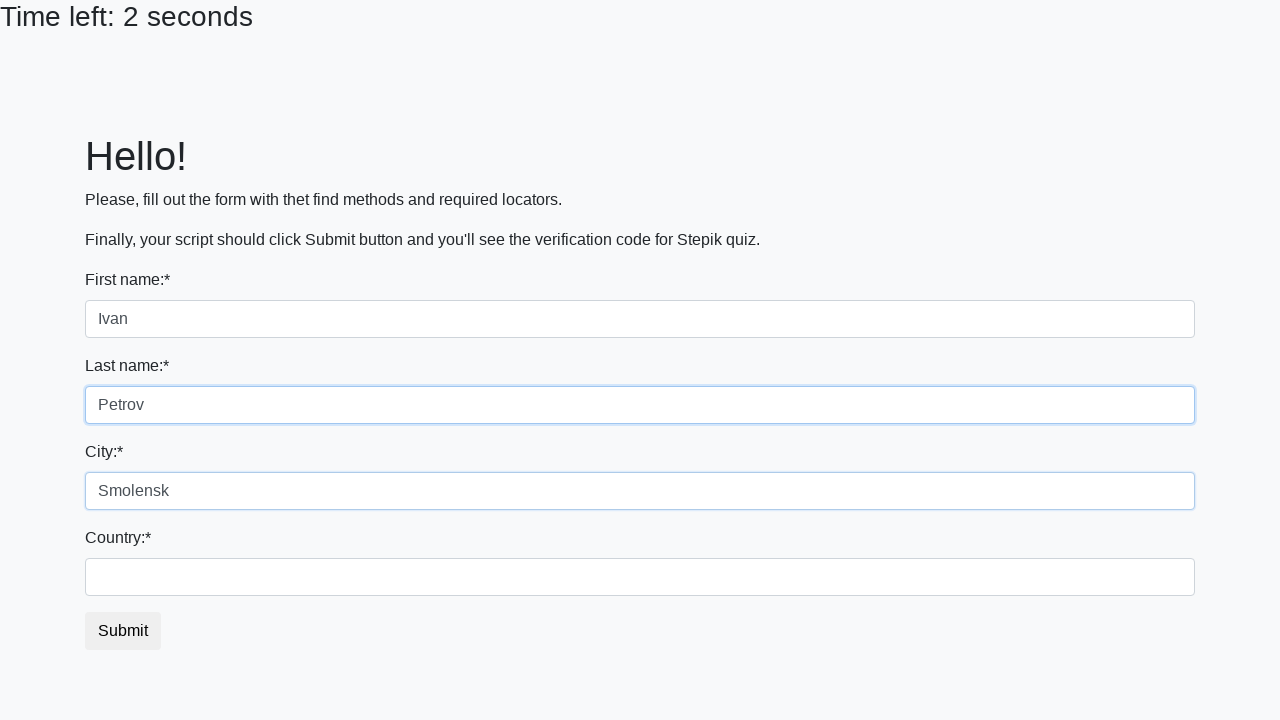

Filled country field with 'Russia' on #country
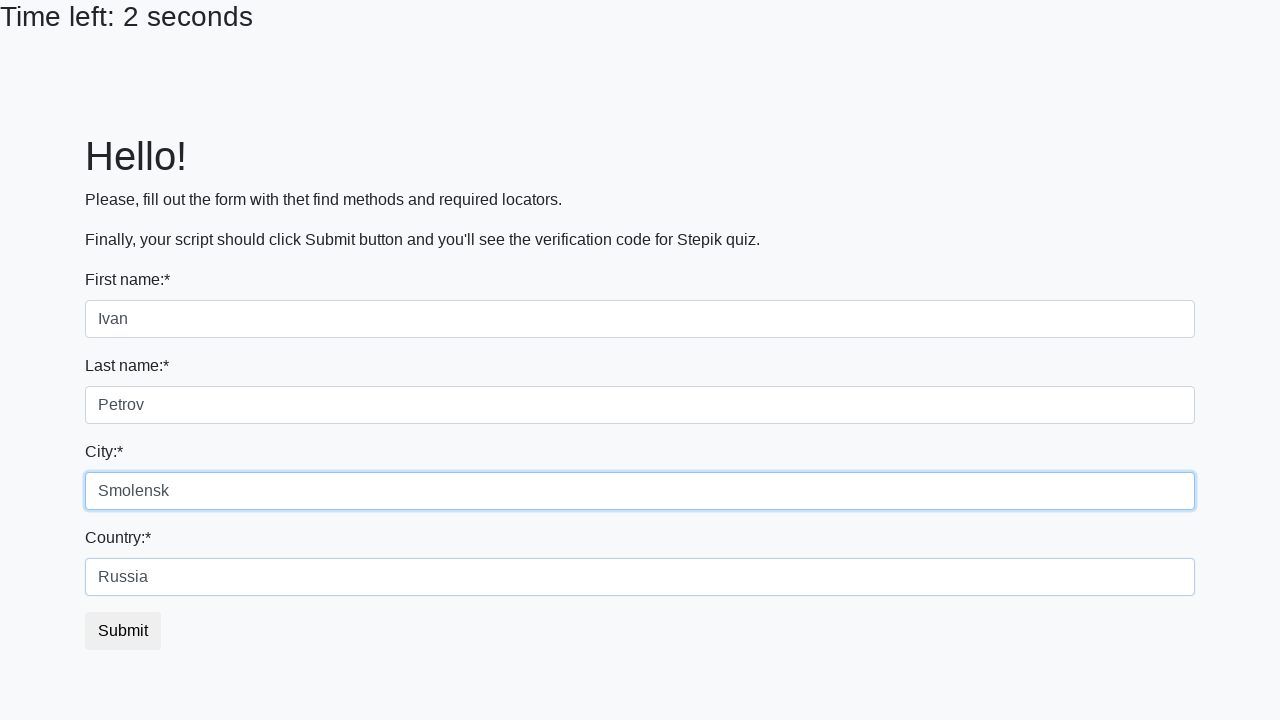

Clicked submit button to submit form at (123, 631) on button.btn
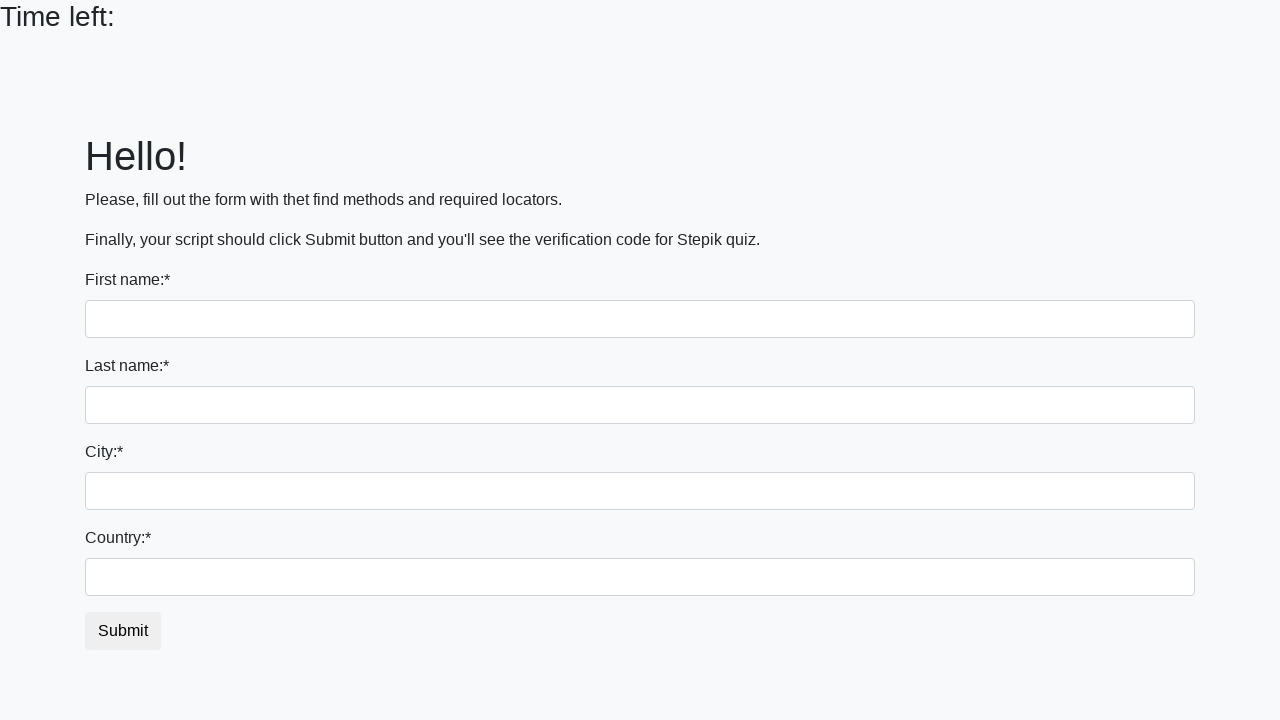

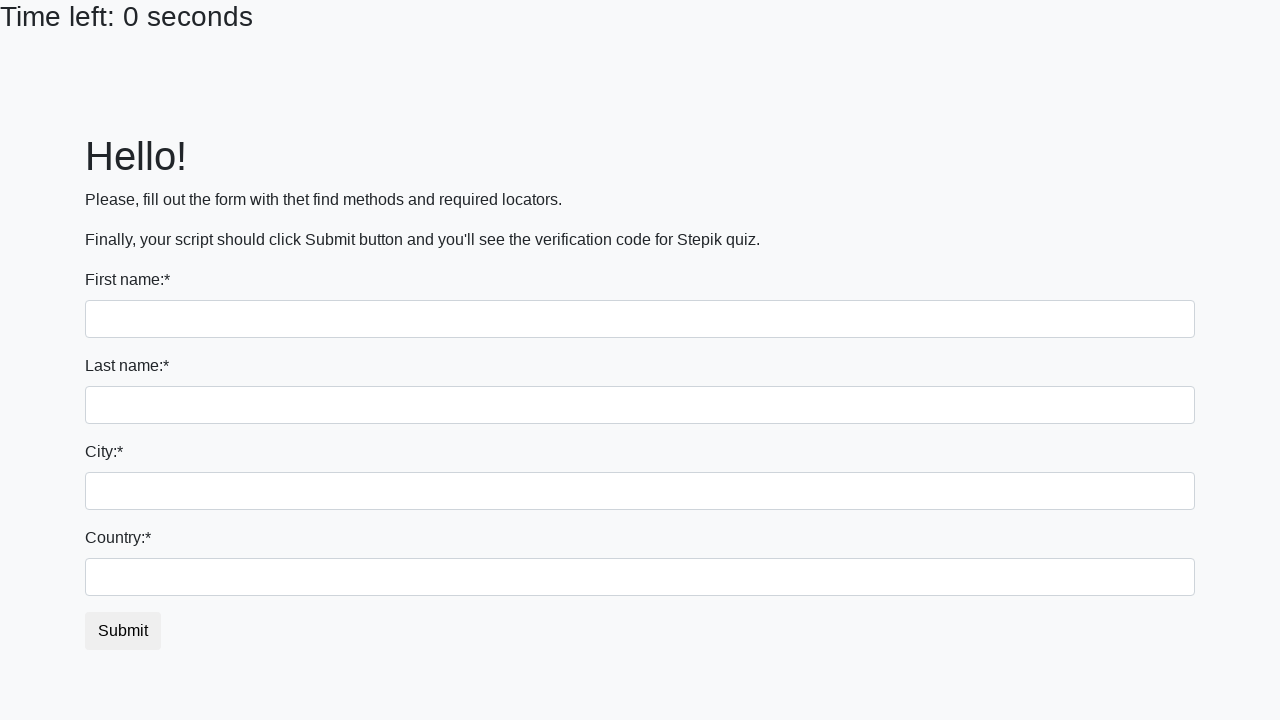